Tests that clicking Continue to payment button without filling required fields shows 7 error messages

Starting URL: https://home.openweathermap.org/subscriptions/unauth_subscribe/onecall_30/base

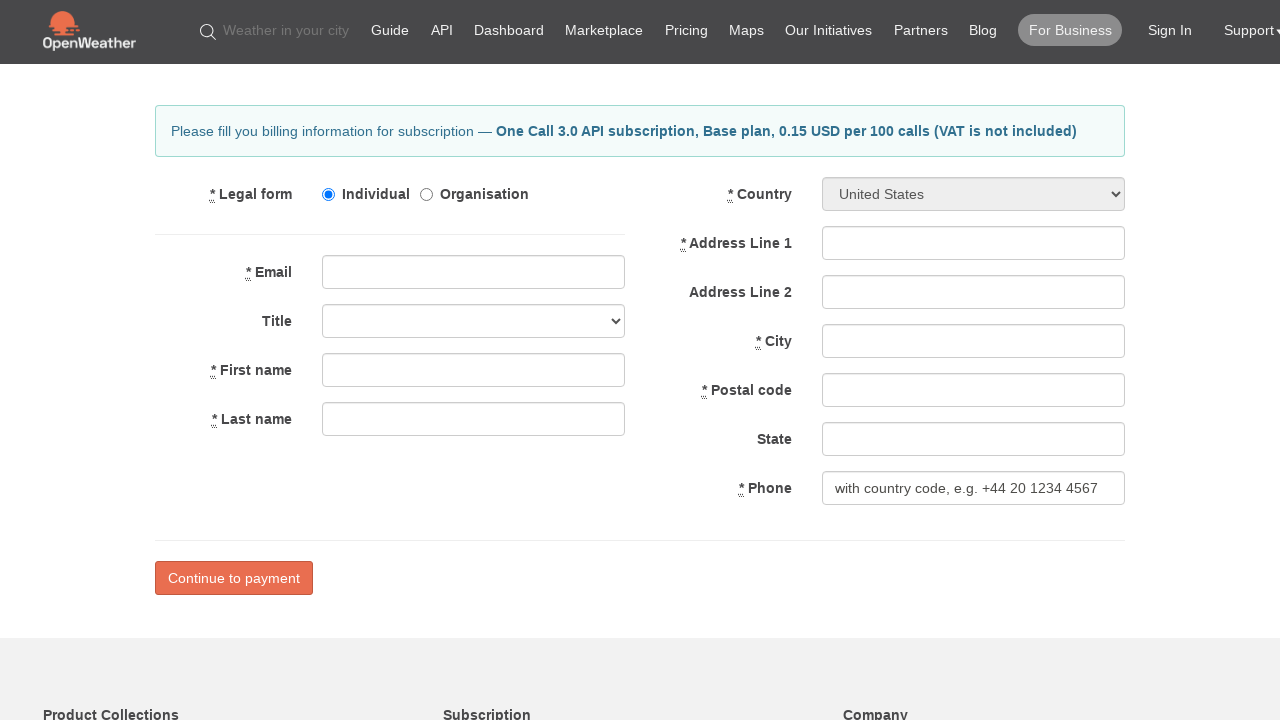

Clicked 'Continue to payment' button without filling required fields at (234, 578) on input[value='Continue to payment']
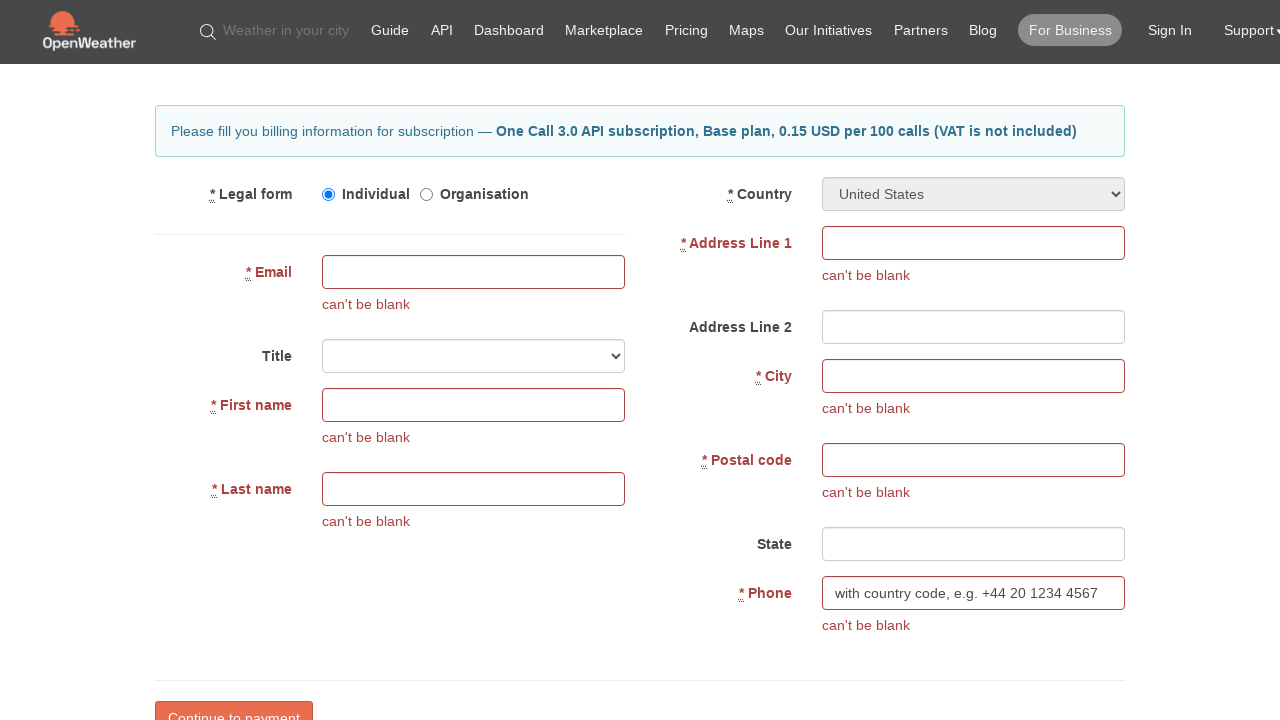

Waited for error messages to appear
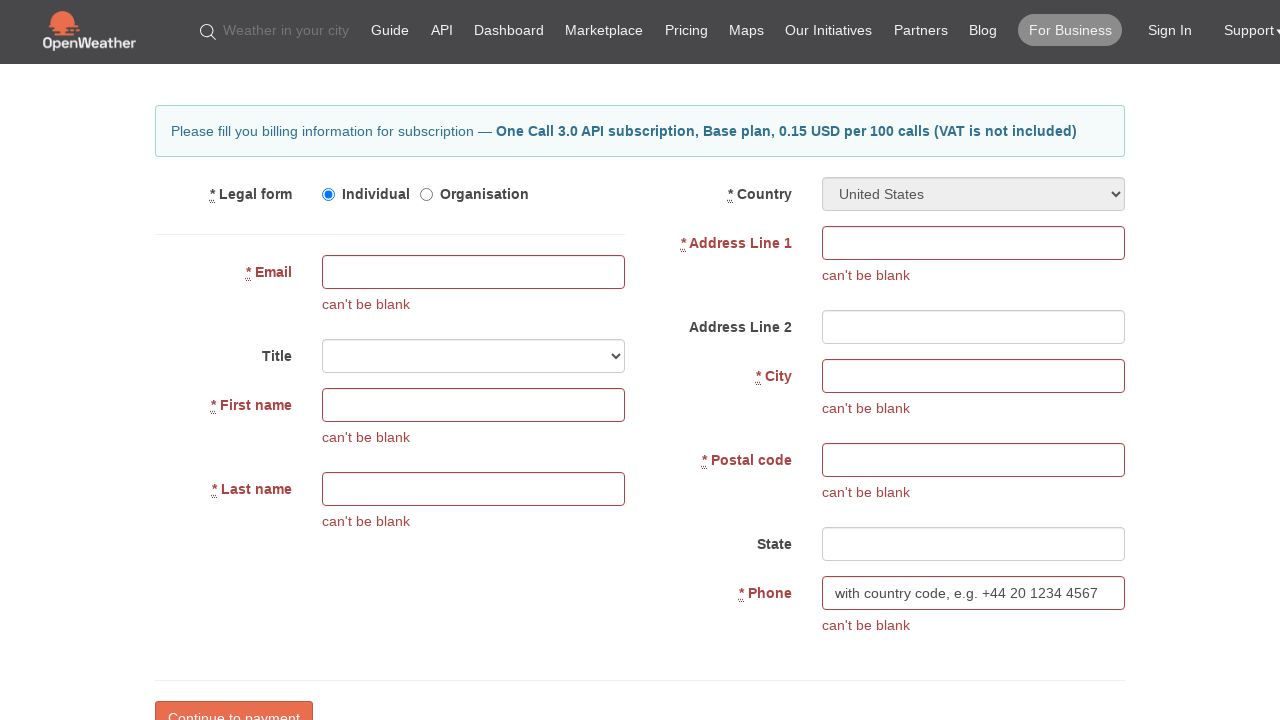

Verified that 7 error messages are displayed for empty required fields
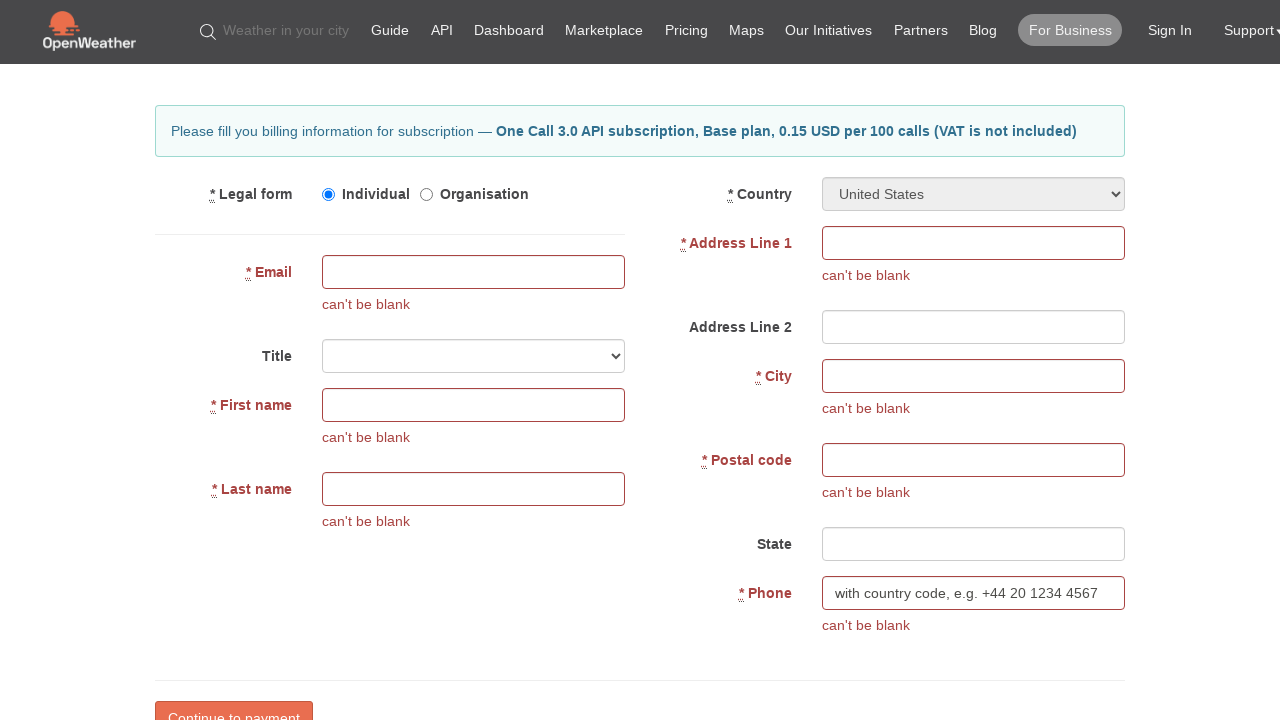

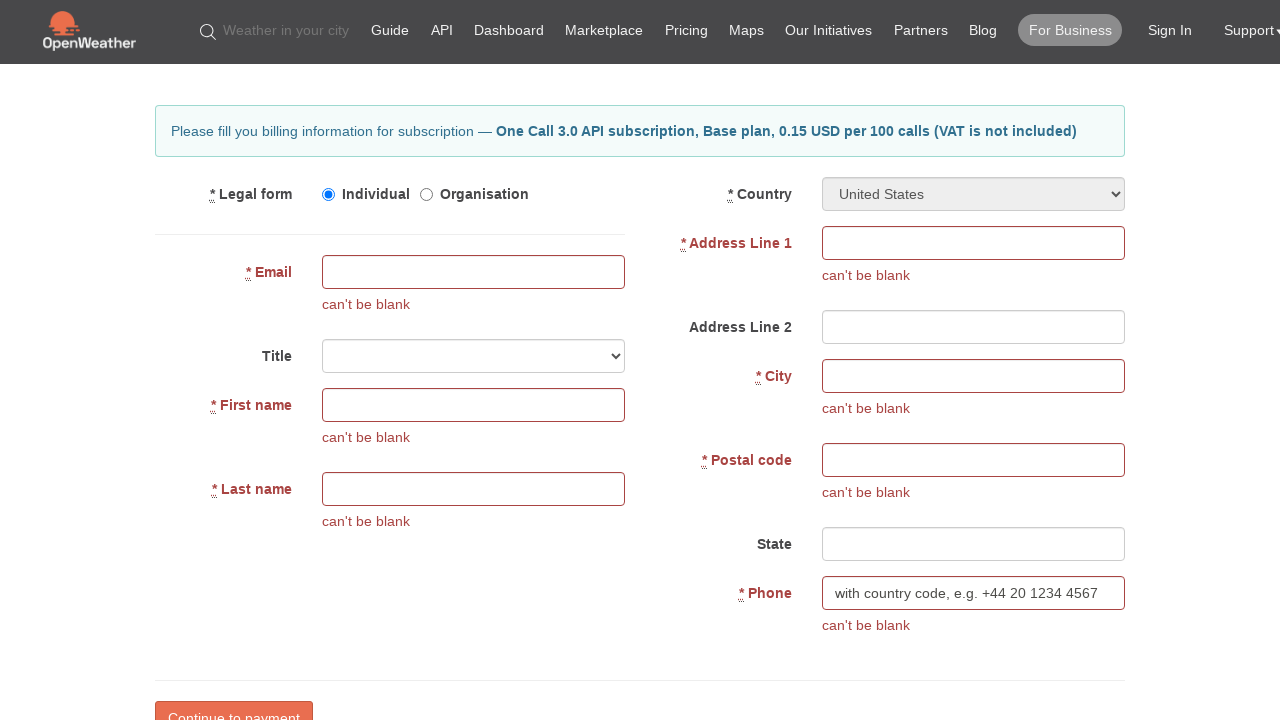